Opens the OTUS.ru homepage and verifies the page loads successfully

Starting URL: https://otus.ru/

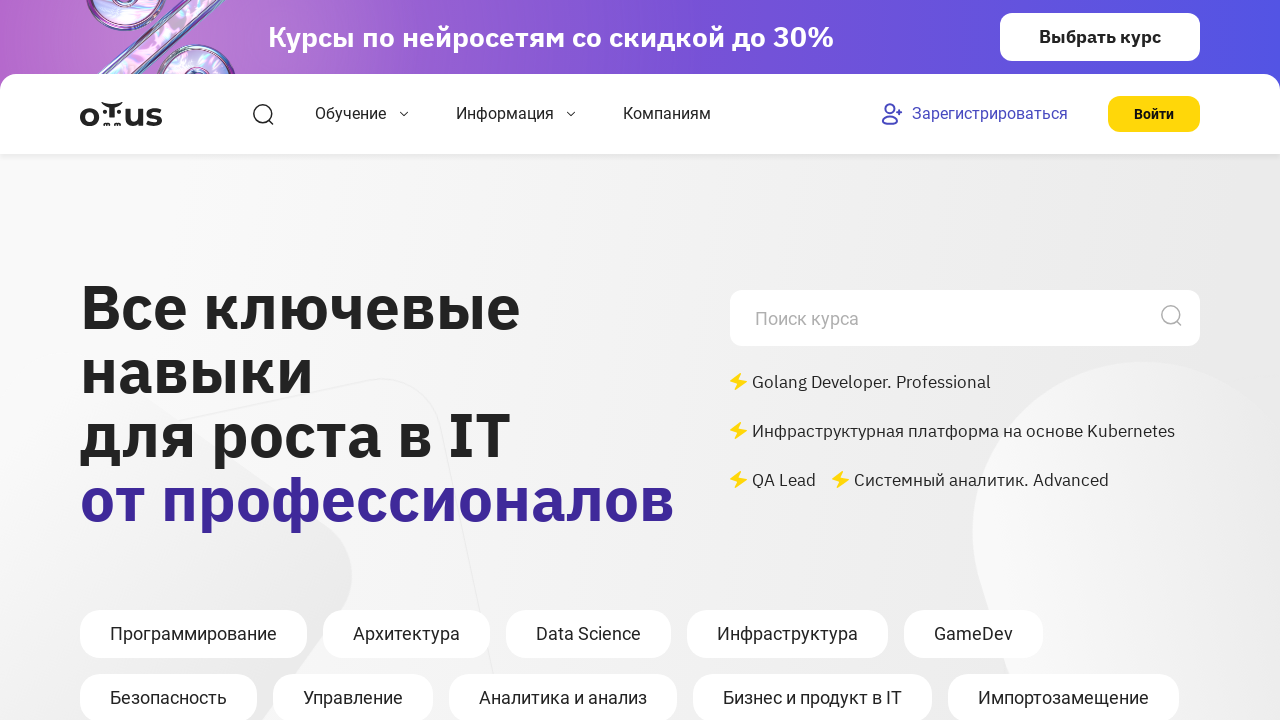

Waited for page DOM to be fully loaded
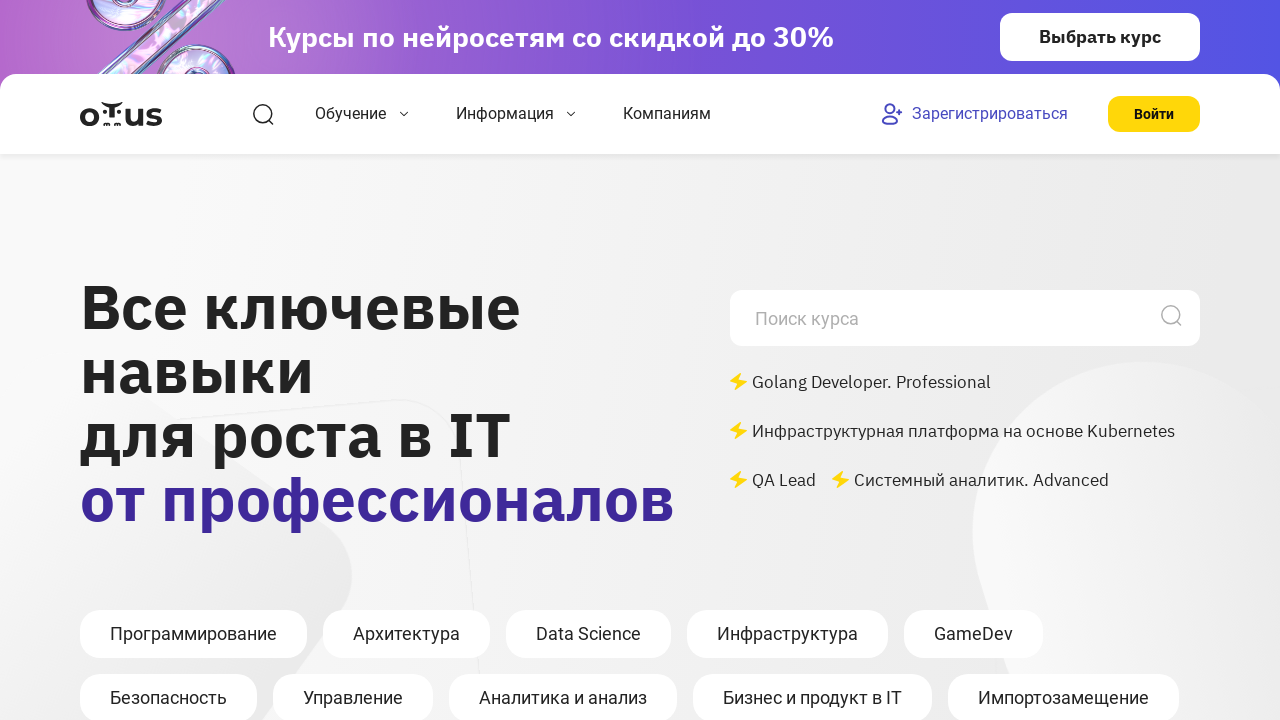

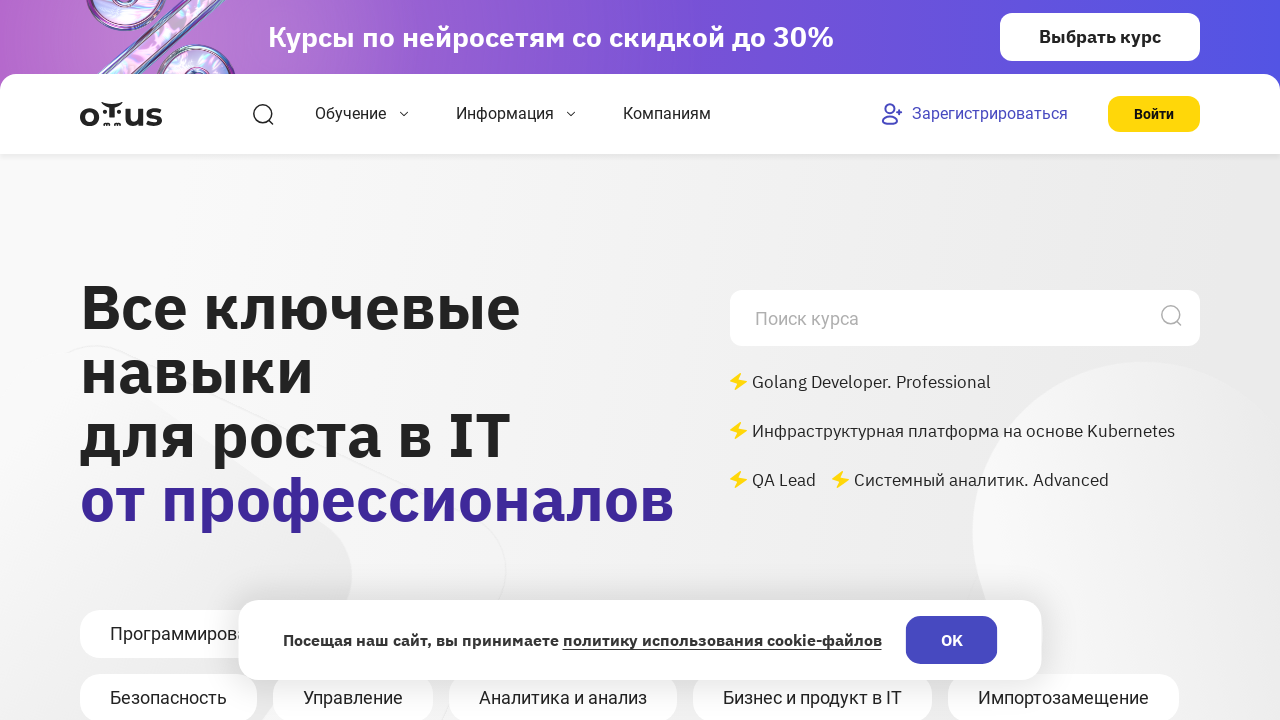